Tests drag and drop functionality within an iframe by dragging an element from source to destination

Starting URL: https://jqueryui.com/droppable/

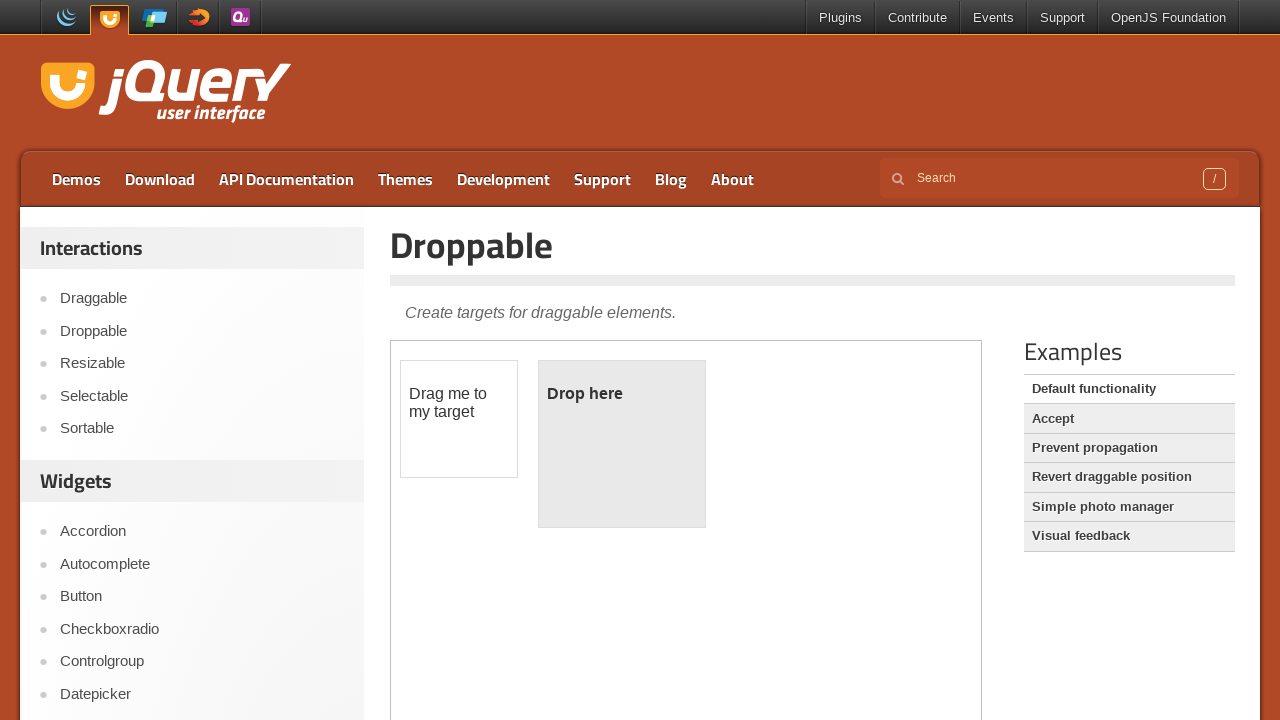

Located iframe containing drag and drop demo
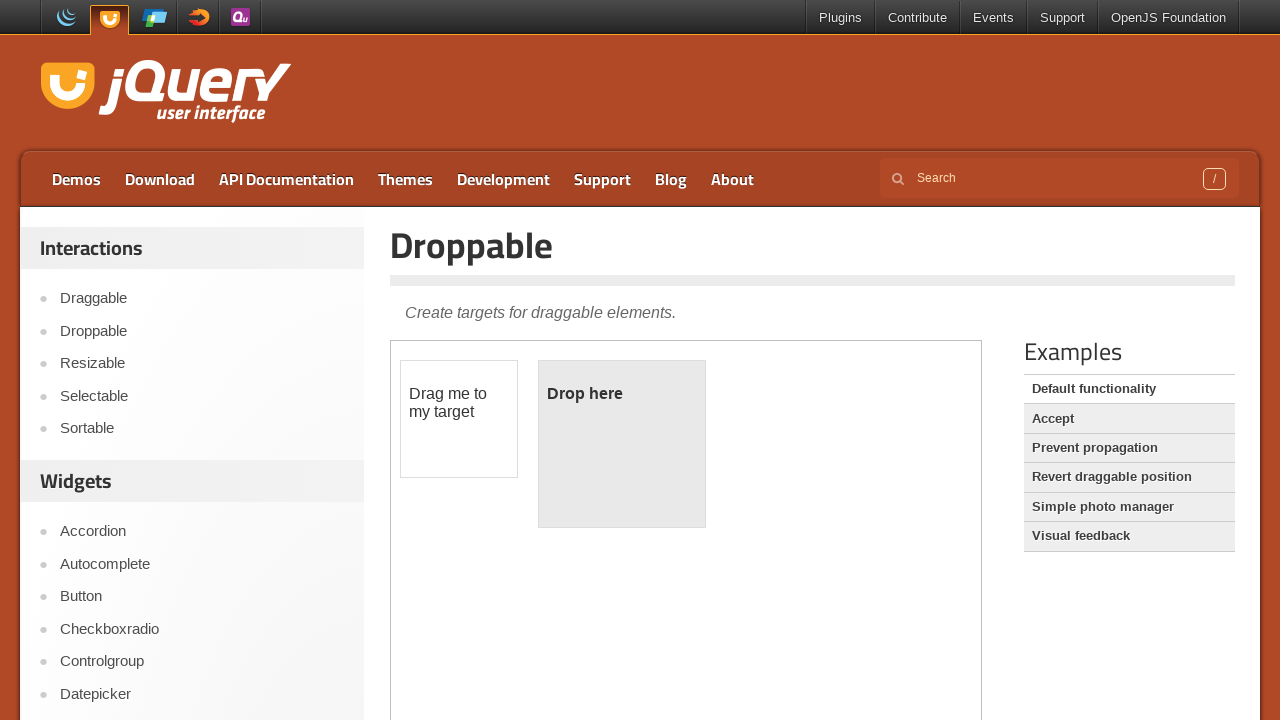

Located draggable element within iframe
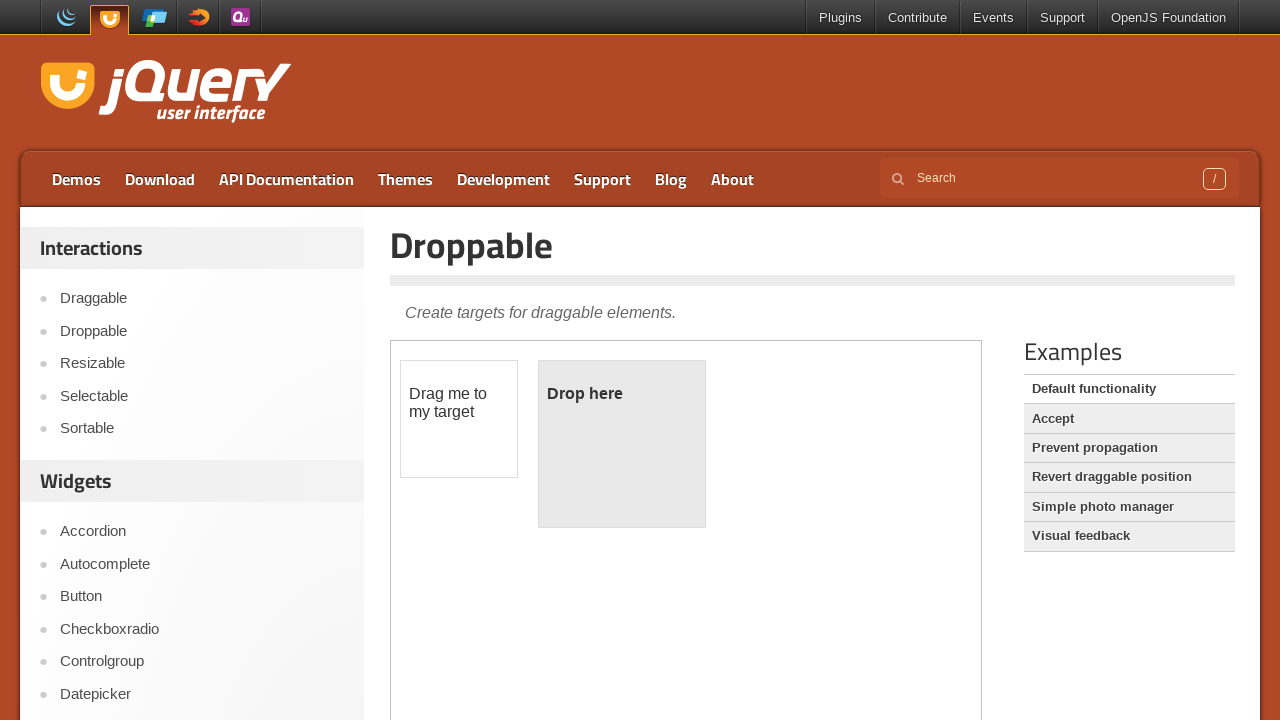

Located droppable destination element within iframe
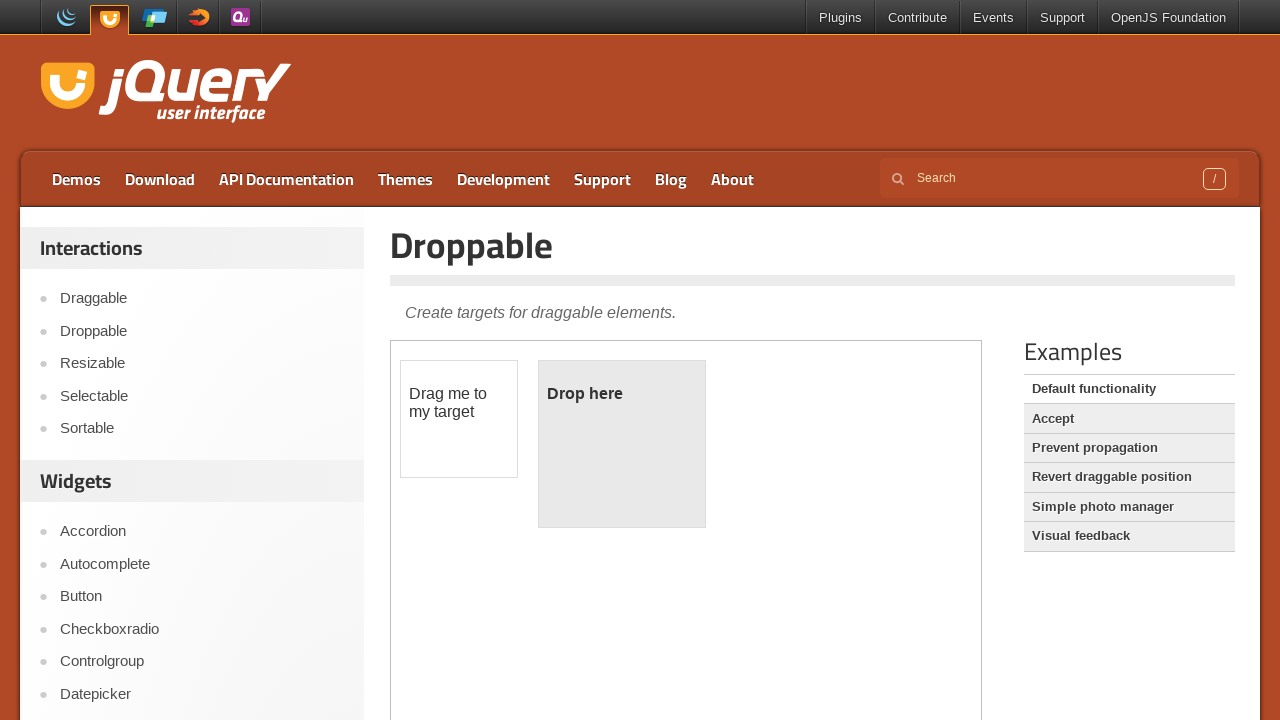

Dragged element from source to destination successfully at (622, 444)
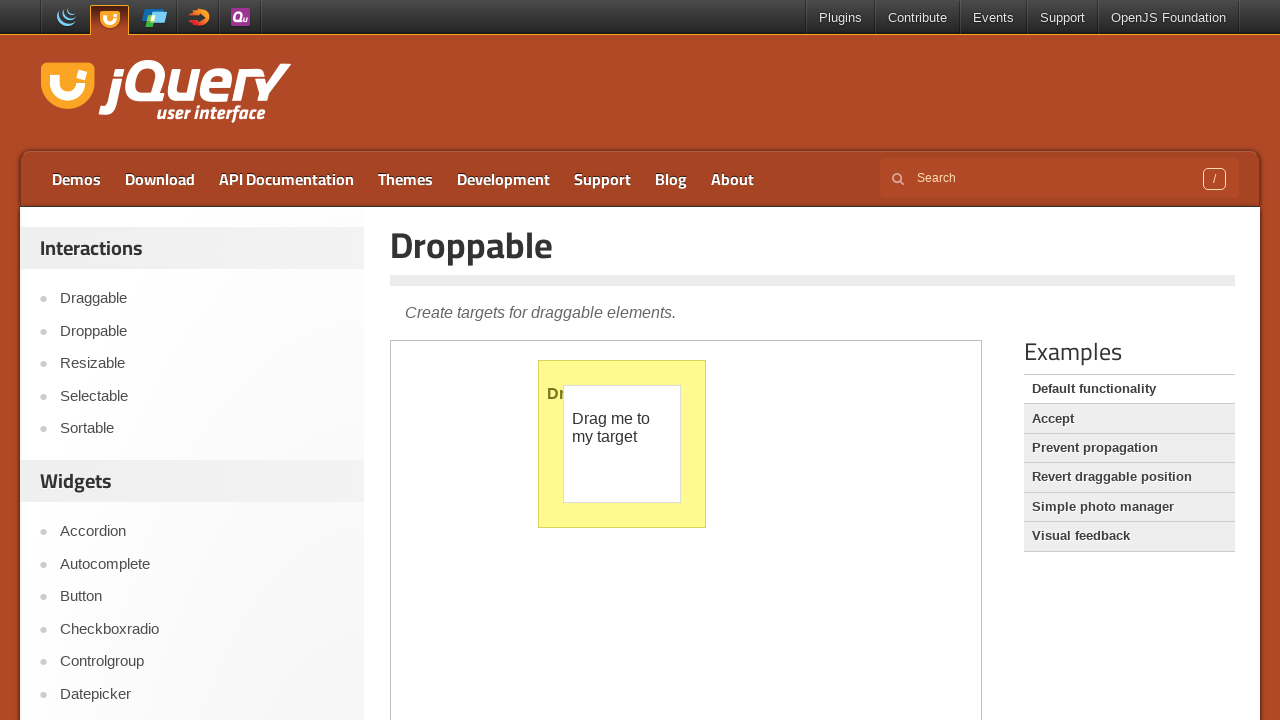

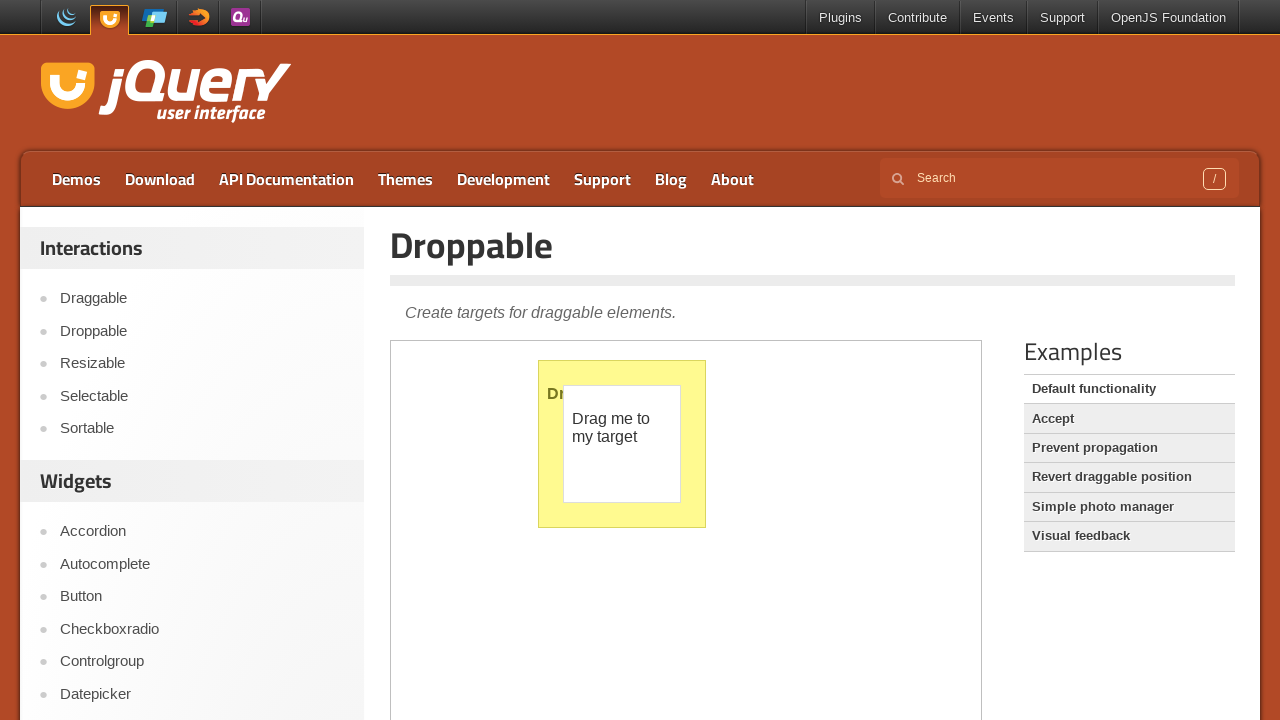